Navigates to Blog page and tests that submitting the subscription form with an invalid email format shows an error message

Starting URL: https://www.blink22.com/

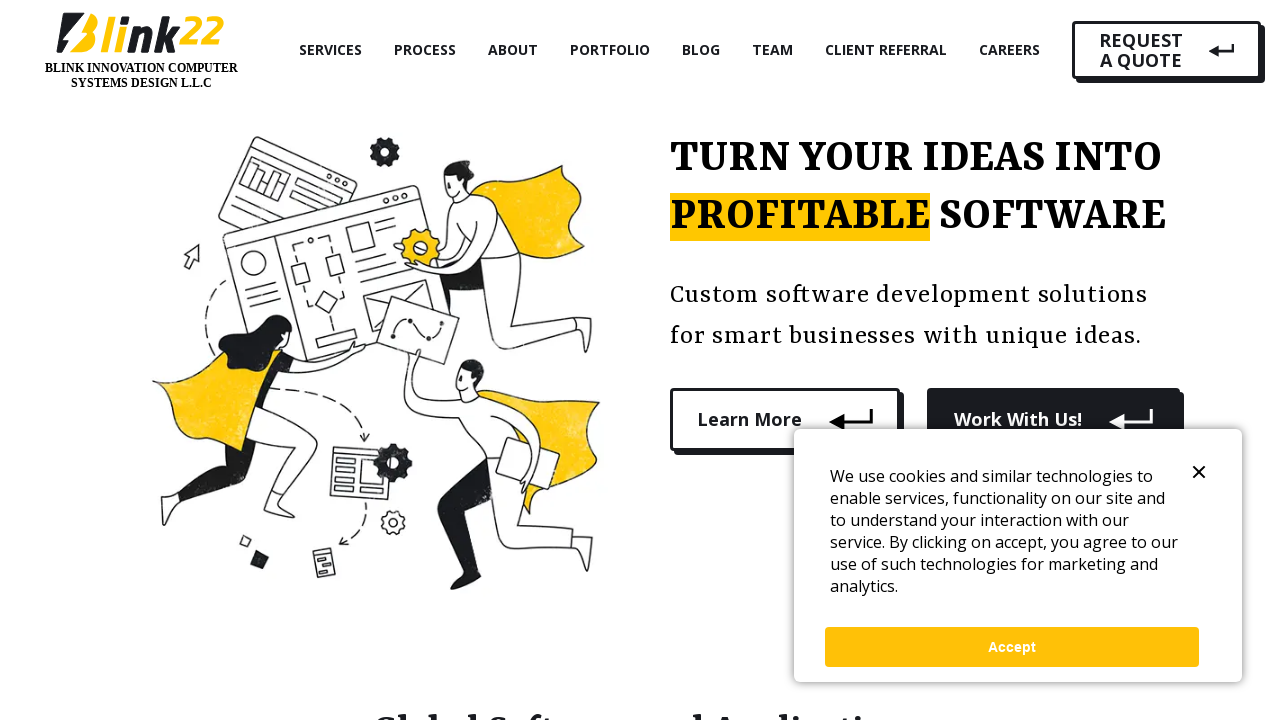

Clicked Blog link to navigate to blog page at (701, 50) on text=Blog
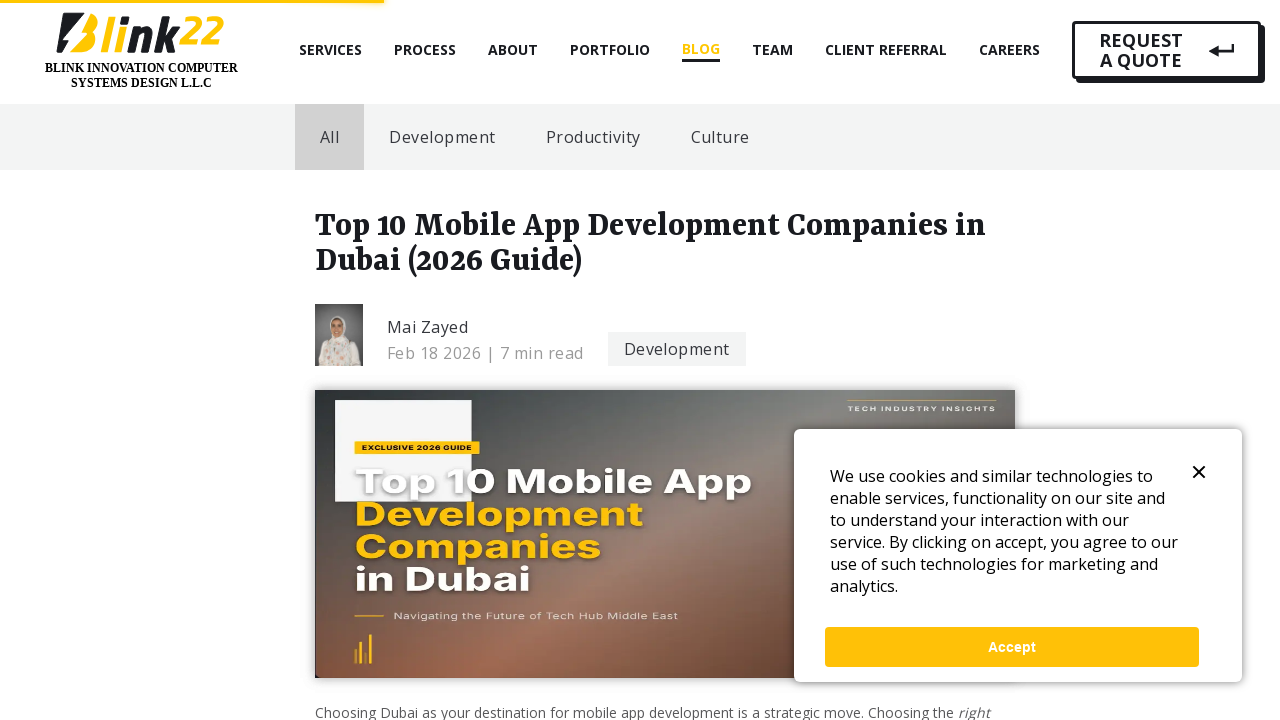

Subscription form loaded and became visible
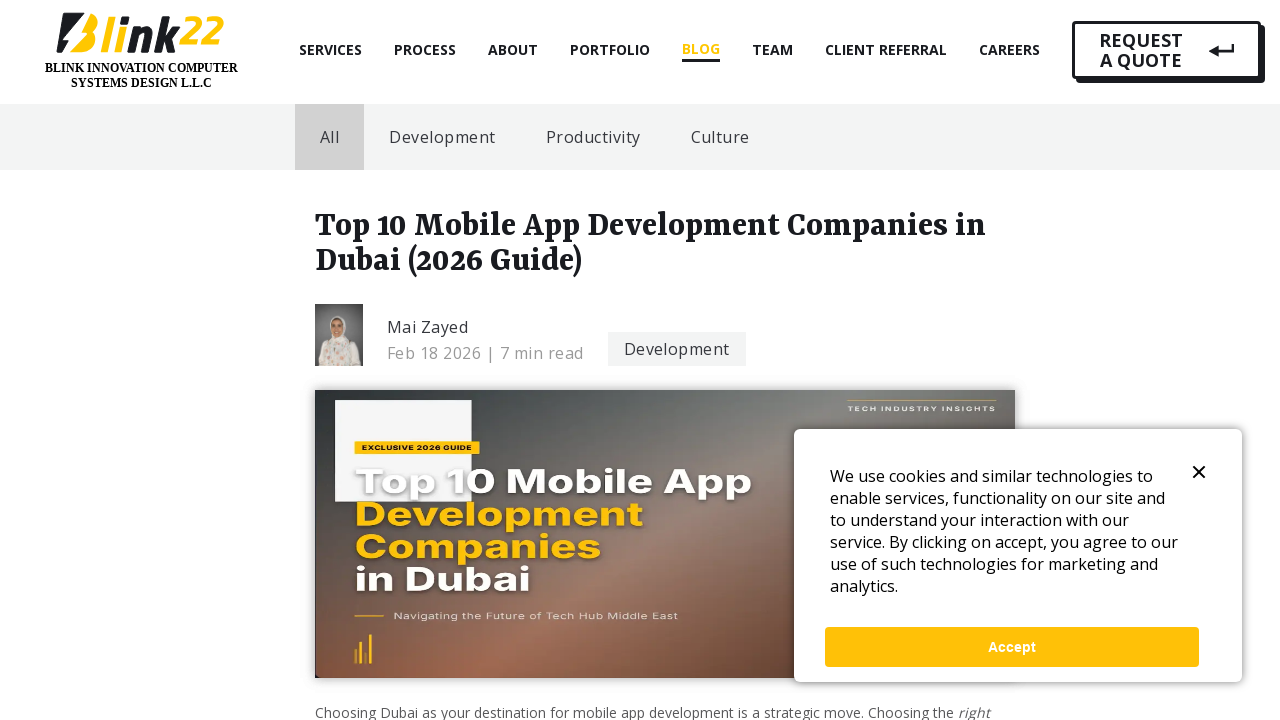

Filled name field with 'Test User' on #fullname
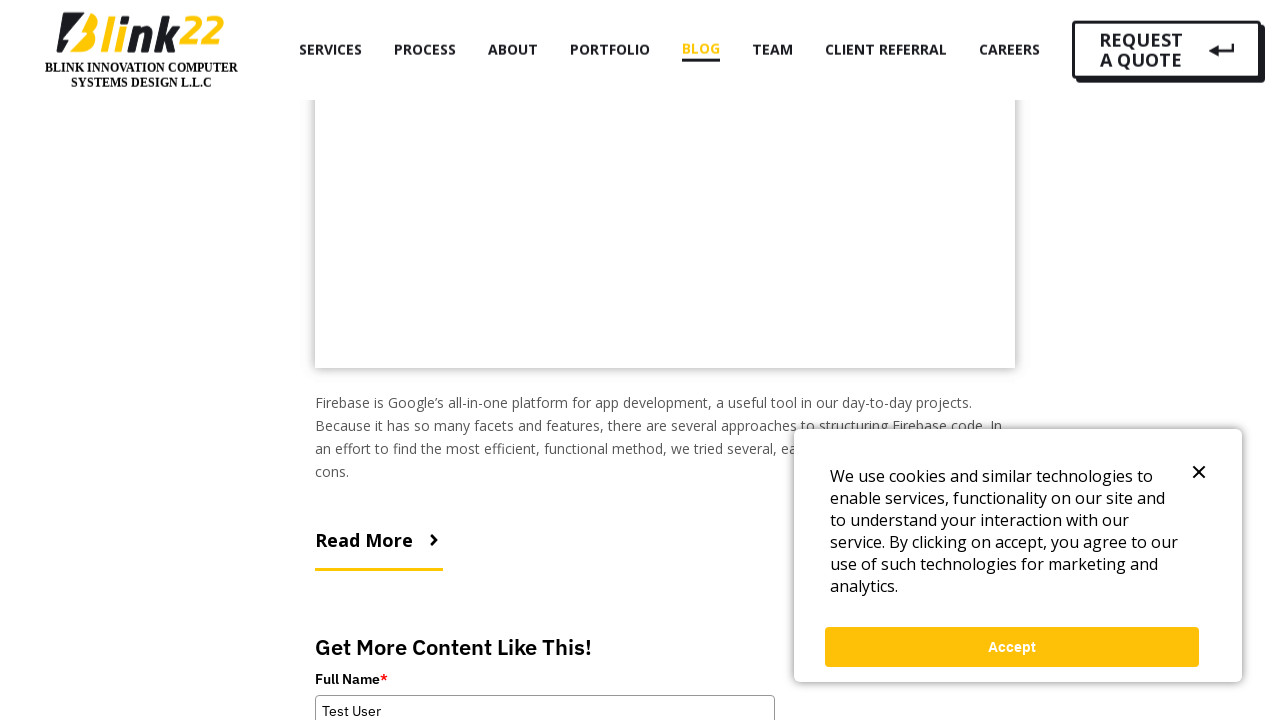

Filled email field with invalid format 'testuserom' on #email
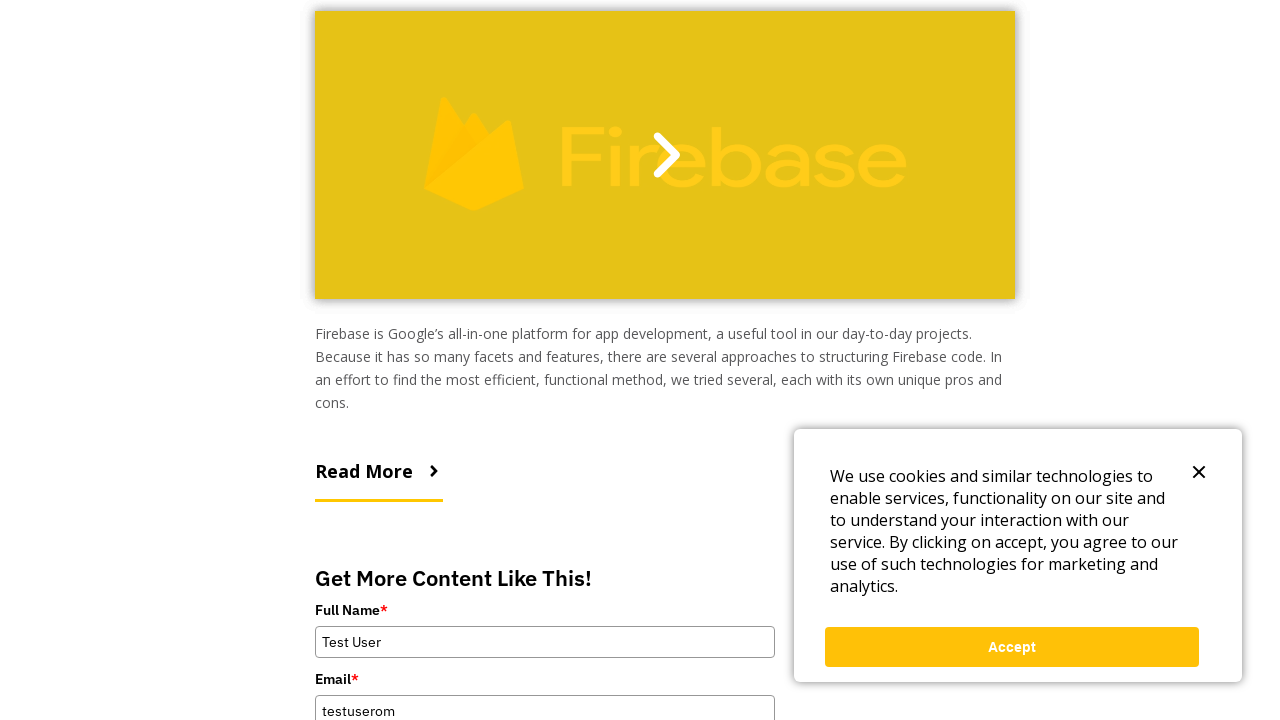

Clicked form submit button at (545, 360) on form ._submit
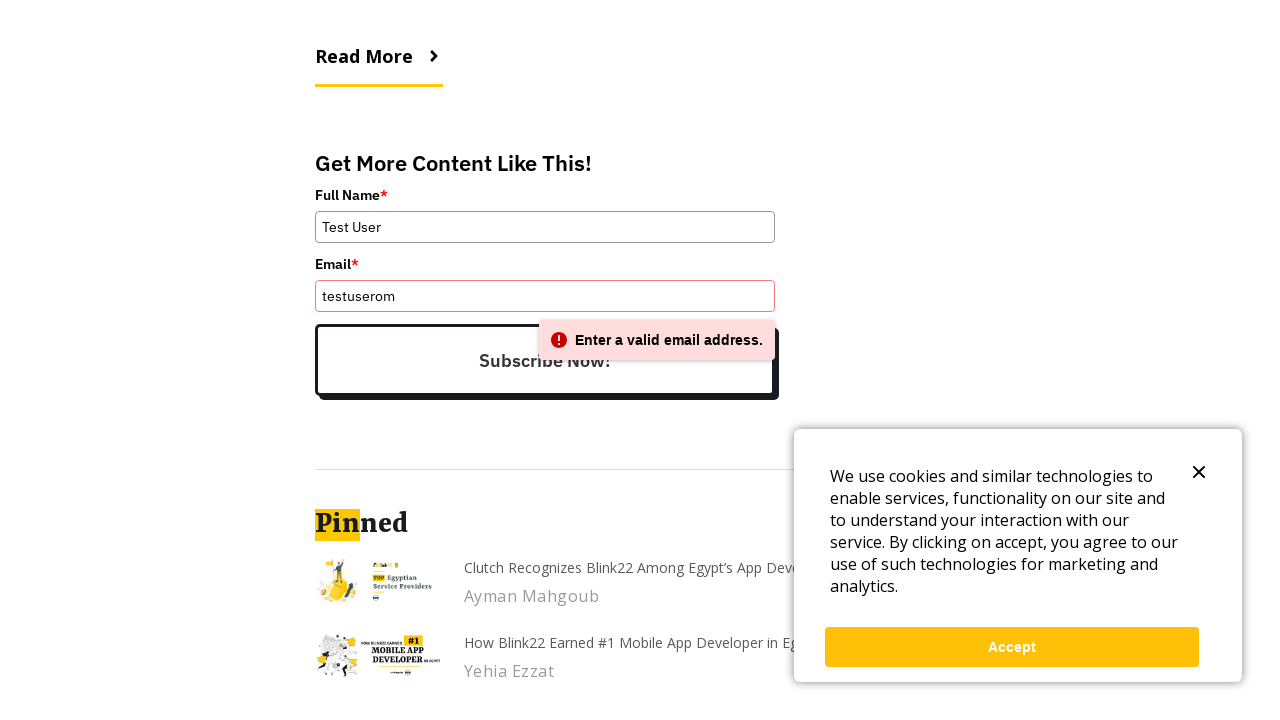

Email error message became visible
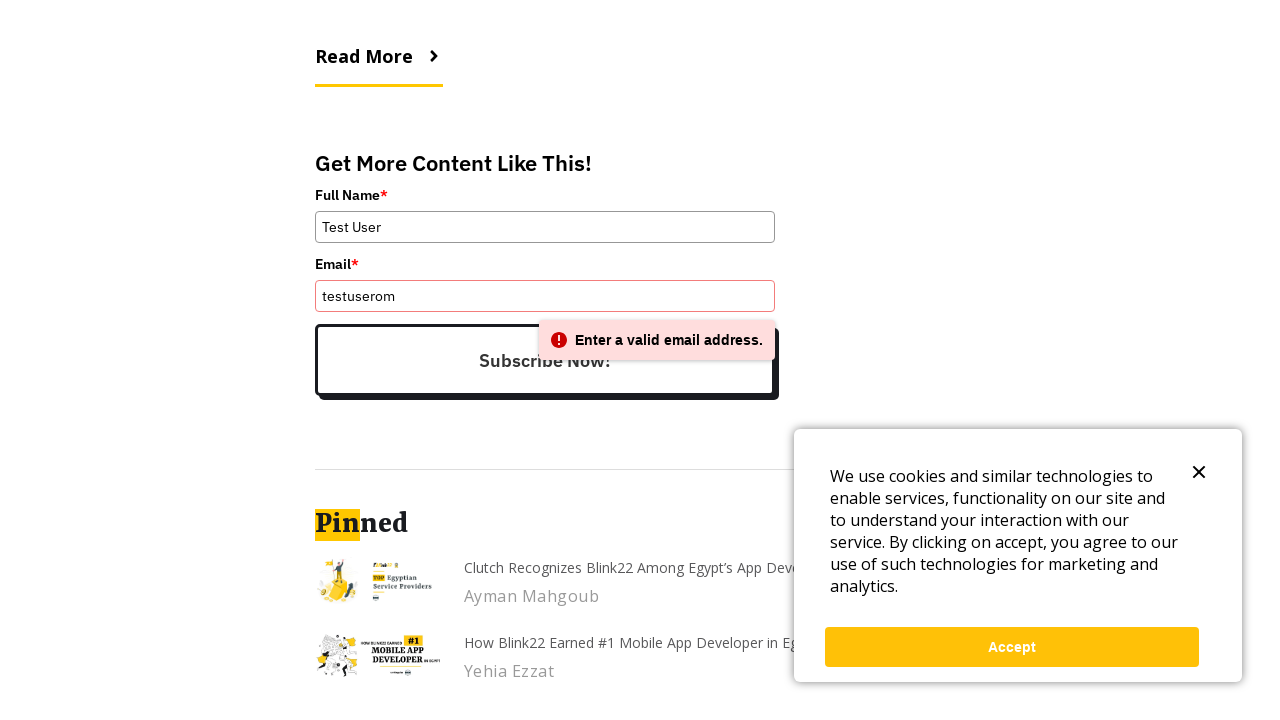

Verified that error message is visible for invalid email format
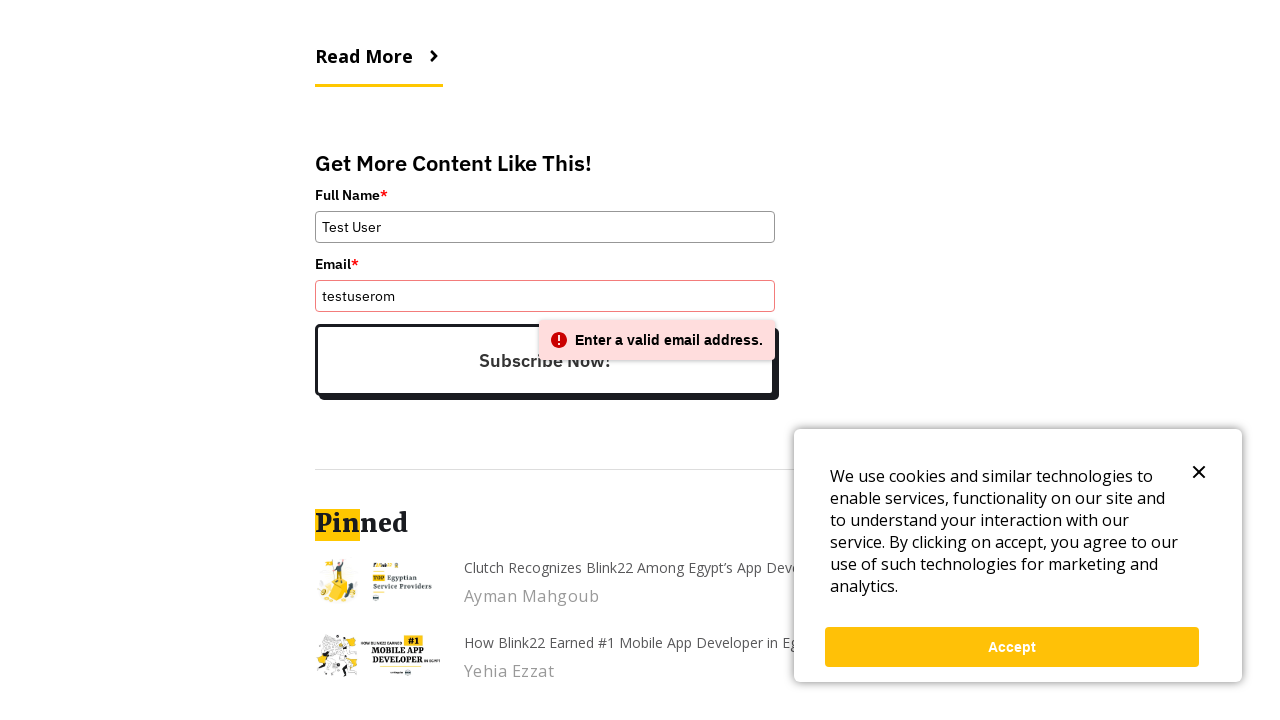

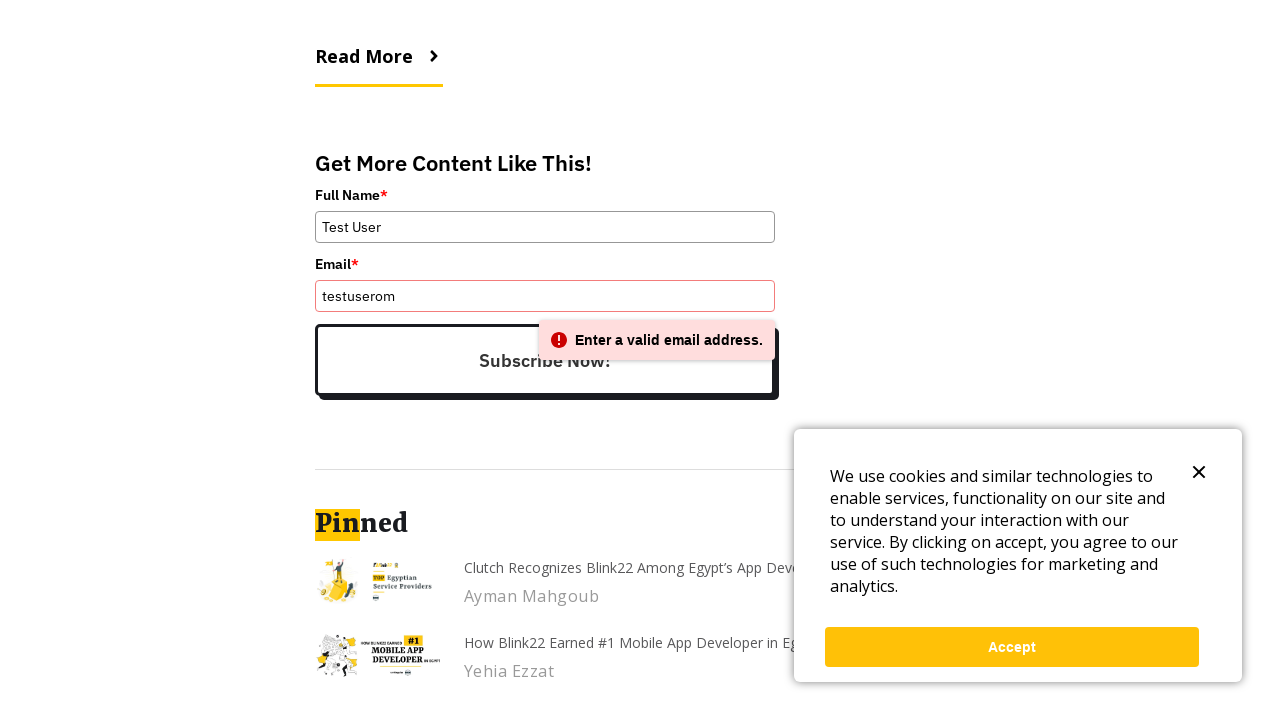